Tests form submission with both name and message fields empty to verify validation error

Starting URL: https://ultimateqa.com/automation

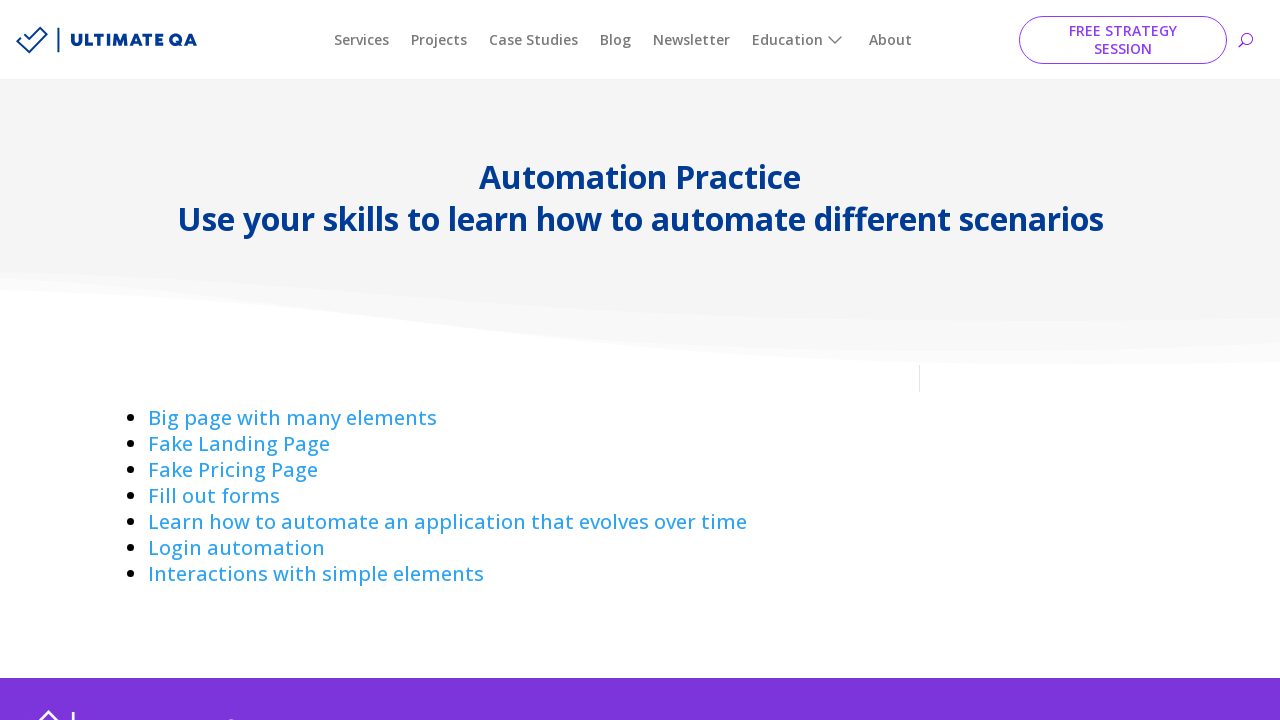

Clicked 'Fill out forms' link to navigate to form at (214, 496) on text=Fill out forms
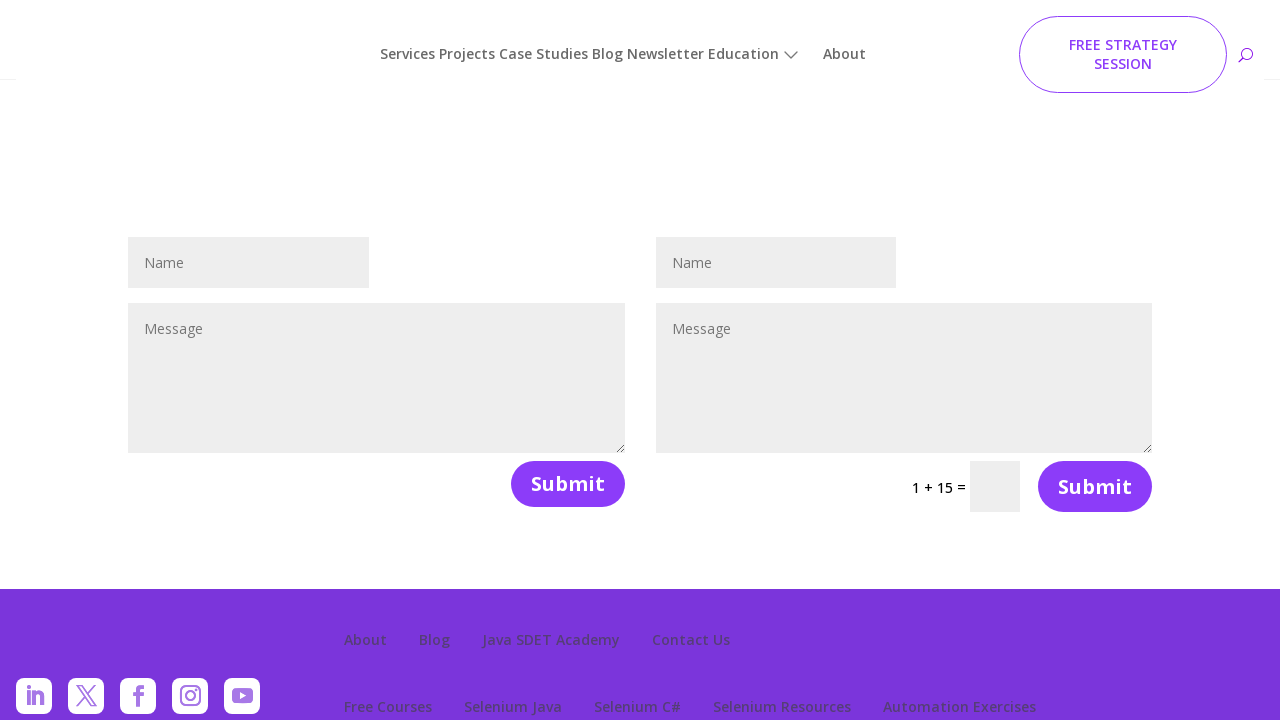

Clicked submit button without filling name and message fields at (568, 456) on button[name='et_builder_submit_button']
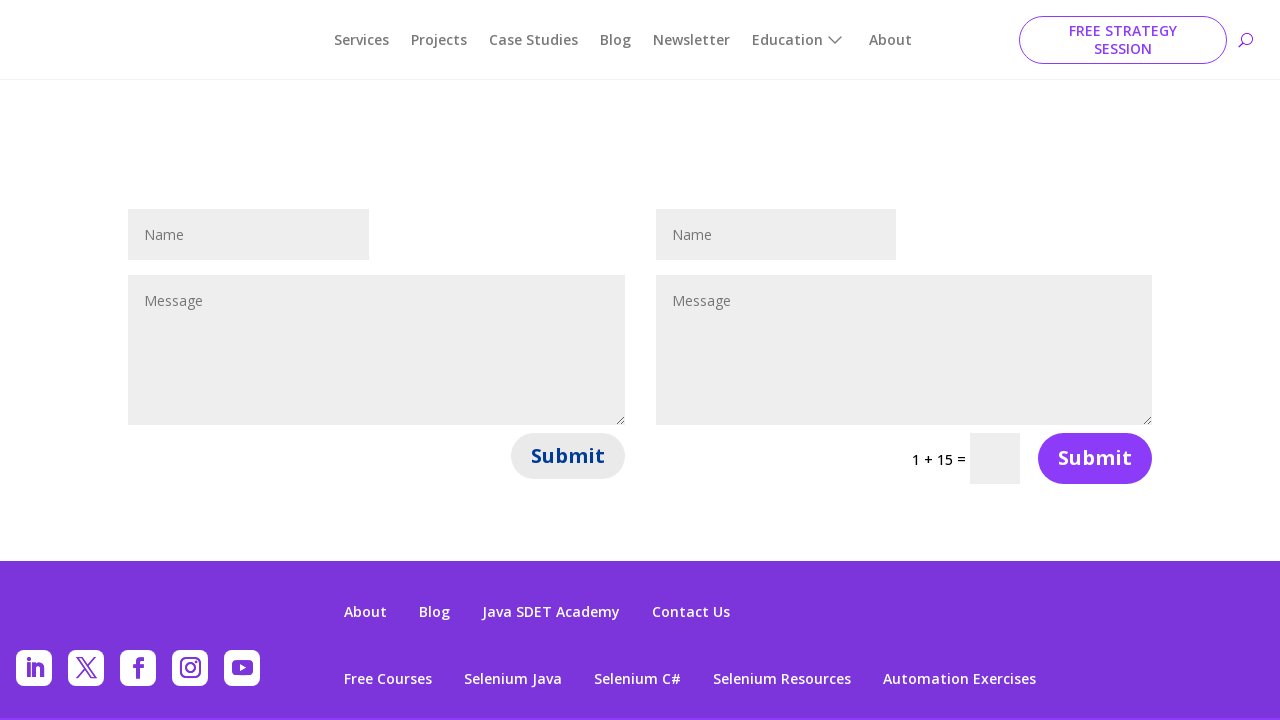

Validation error message appeared confirming form validation works
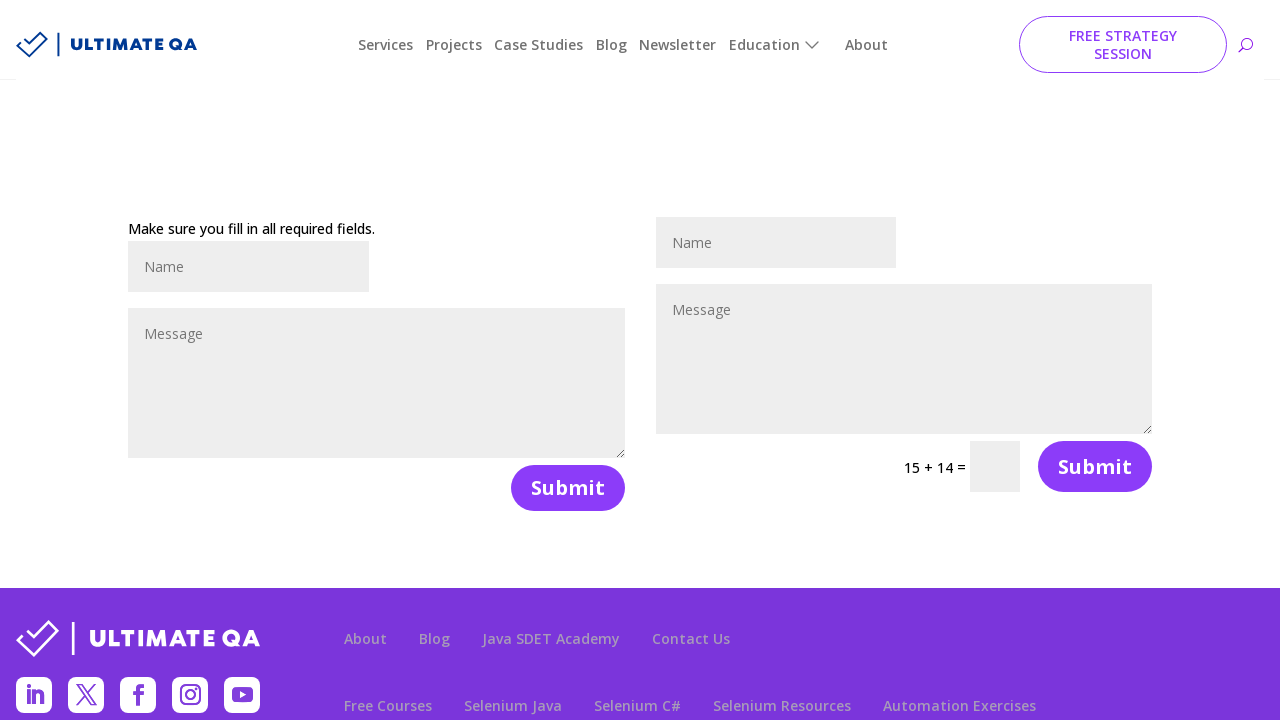

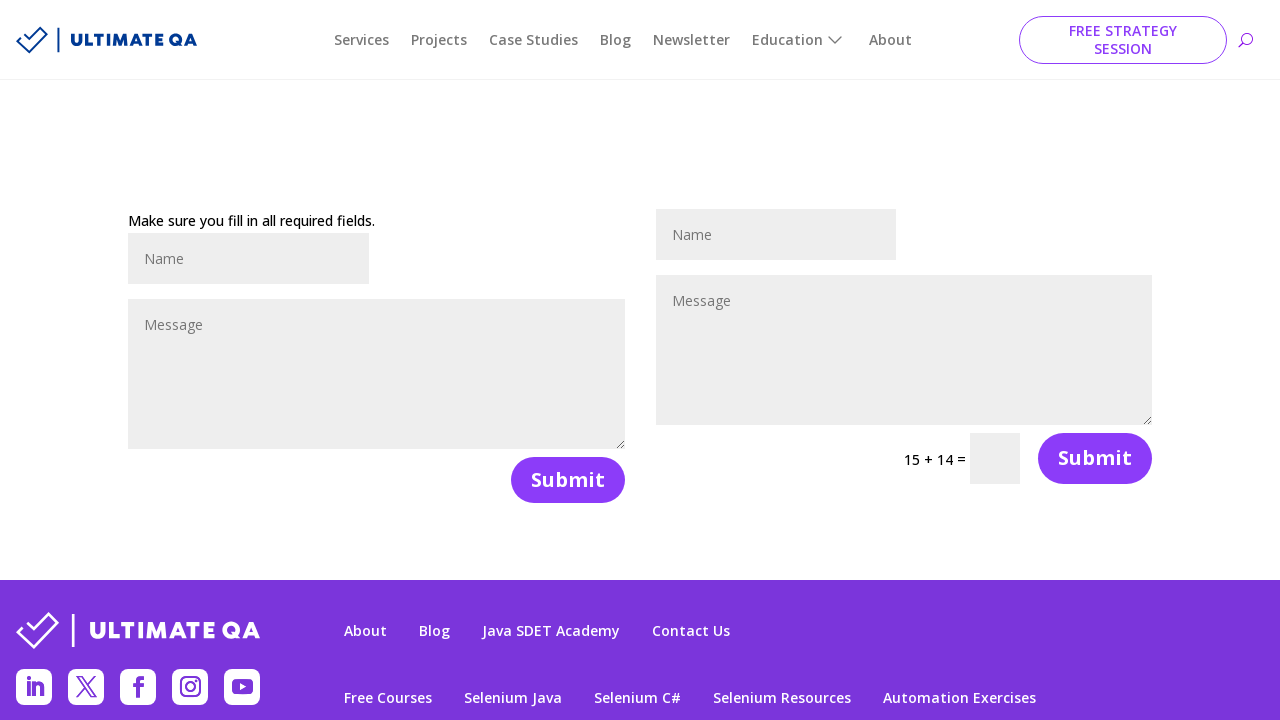